Navigates to the Sauce Labs website and waits for the full page content to load

Starting URL: https://www.saucelabs.com/

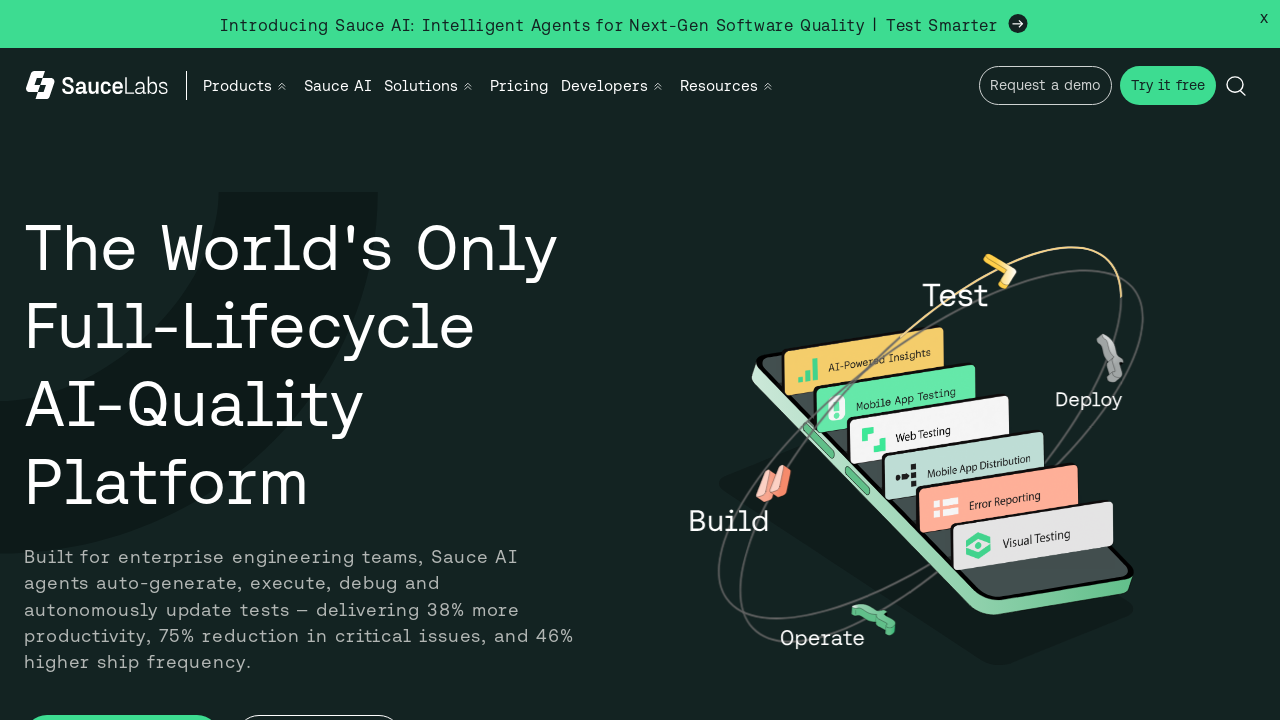

Waited for page to reach networkidle state
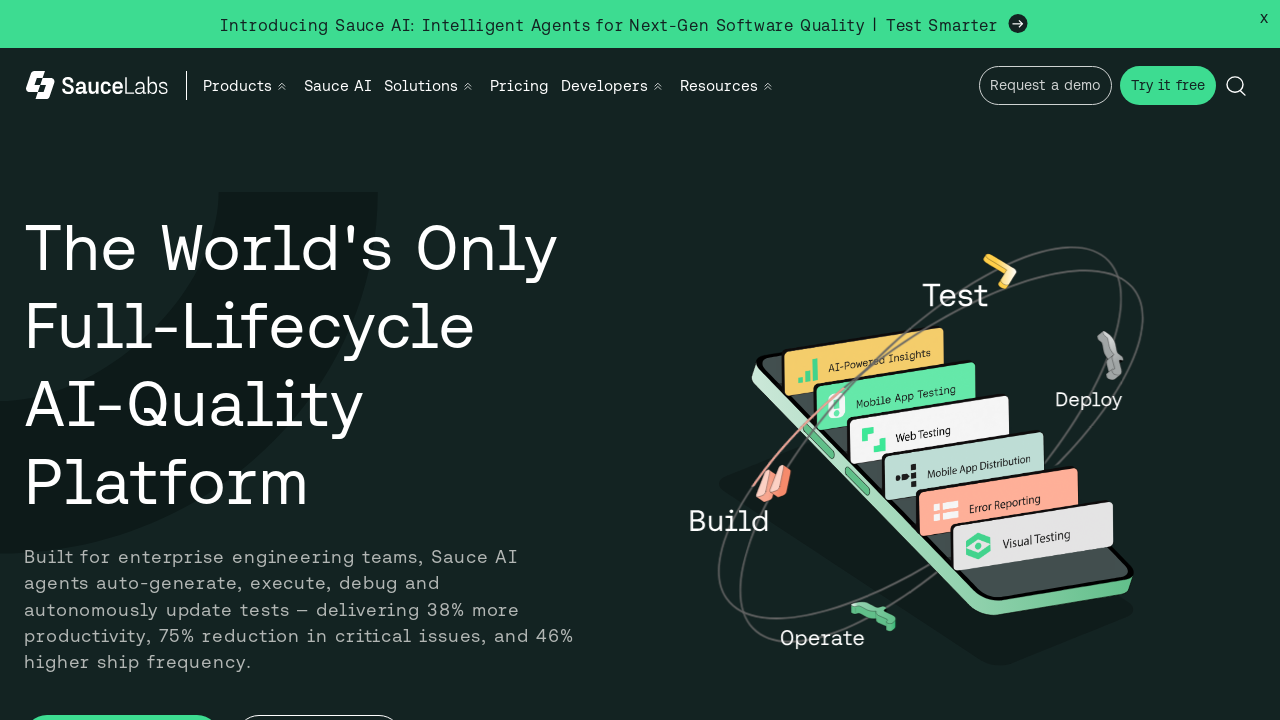

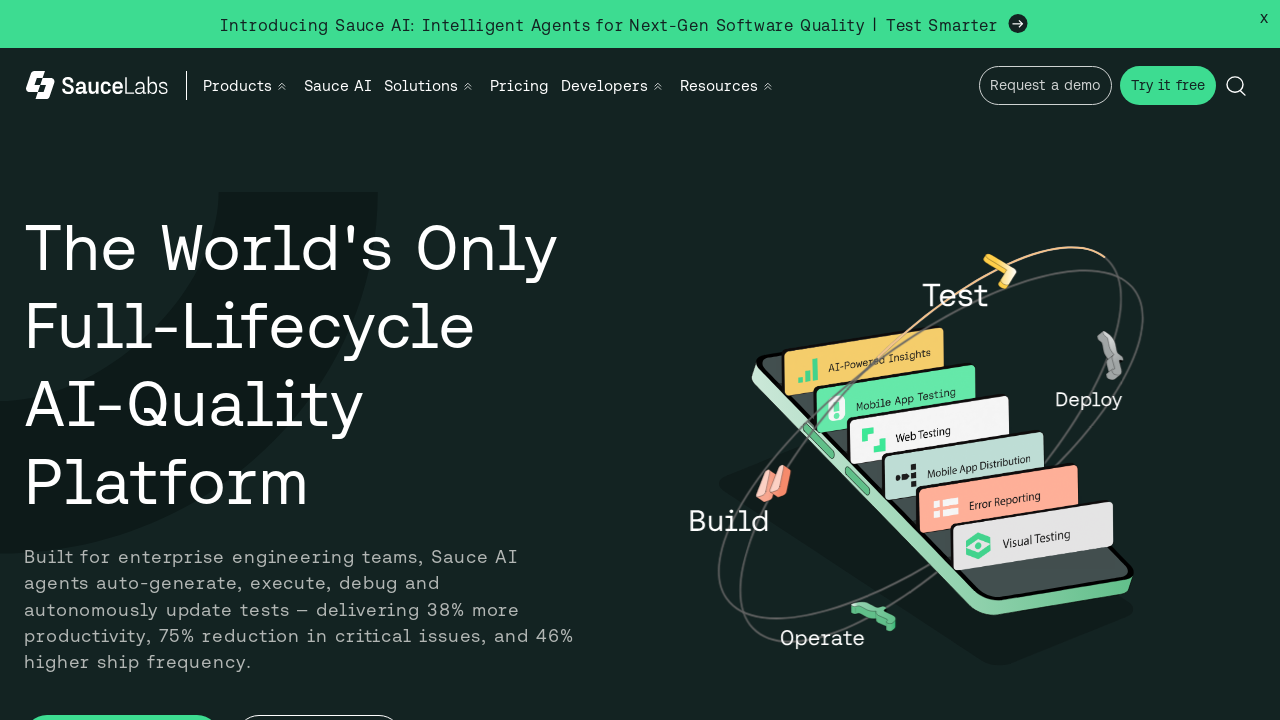